Navigates to Genesys customer stories page and clicks the "Load More" button multiple times to load additional customer story cards, demonstrating pagination/infinite scroll interaction.

Starting URL: https://www.genesys.com/customer-stories

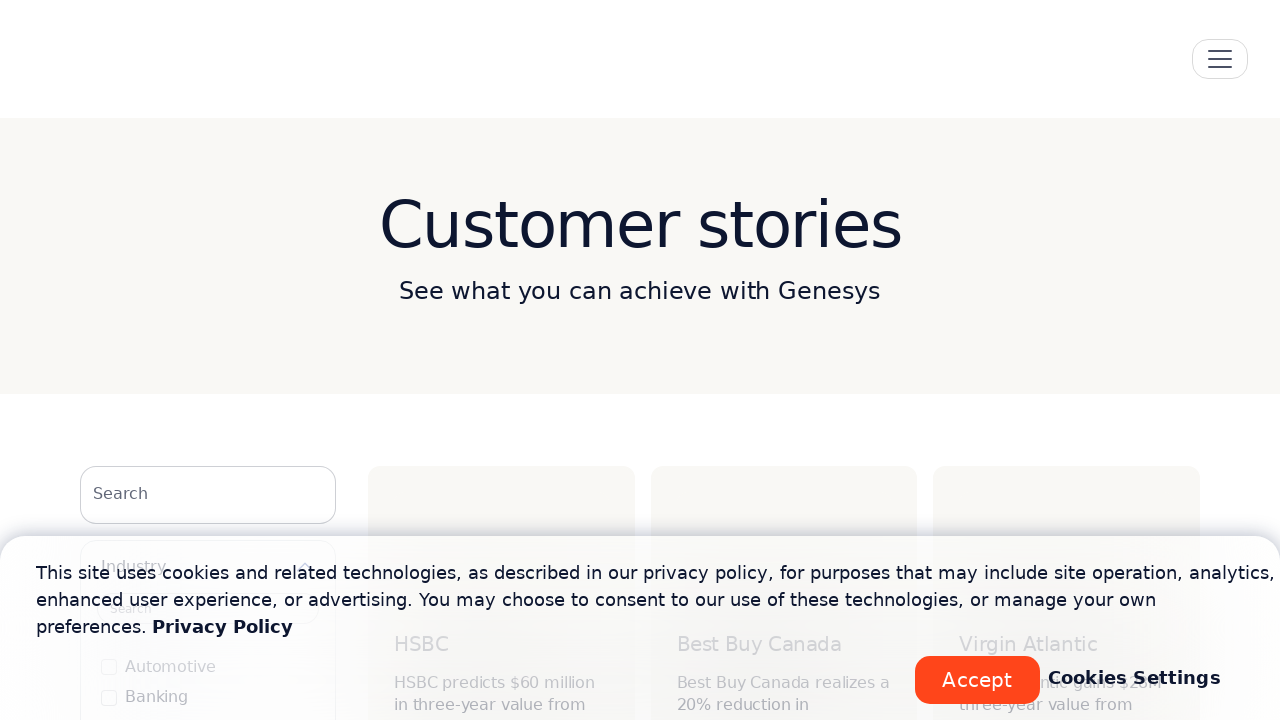

Waited for initial customer story cards to load
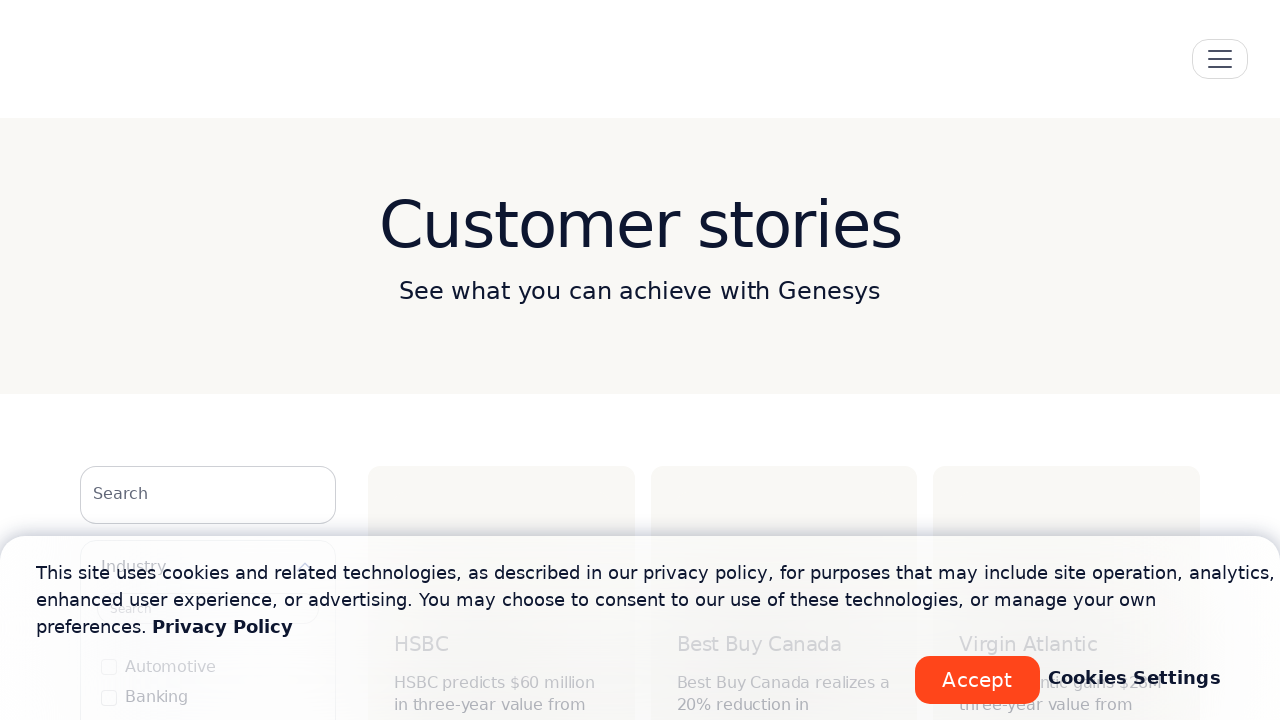

Queried for Load More button
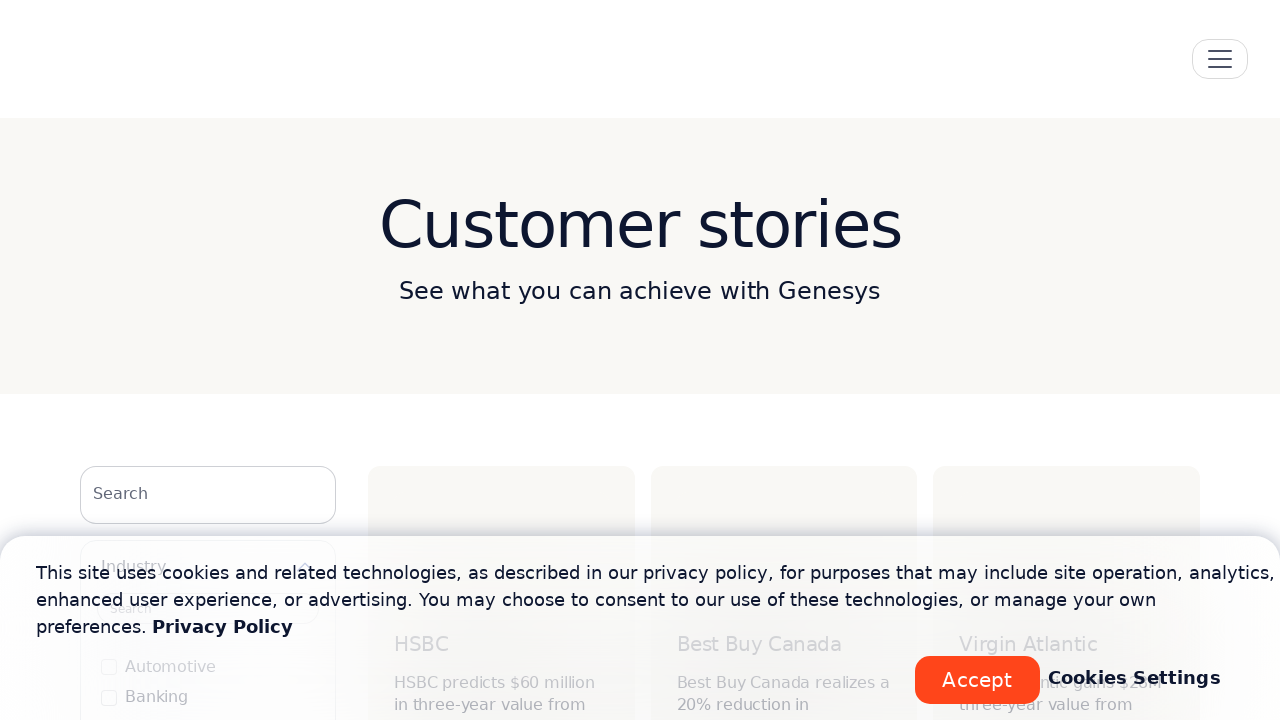

Clicked Load More button to load additional customer story cards
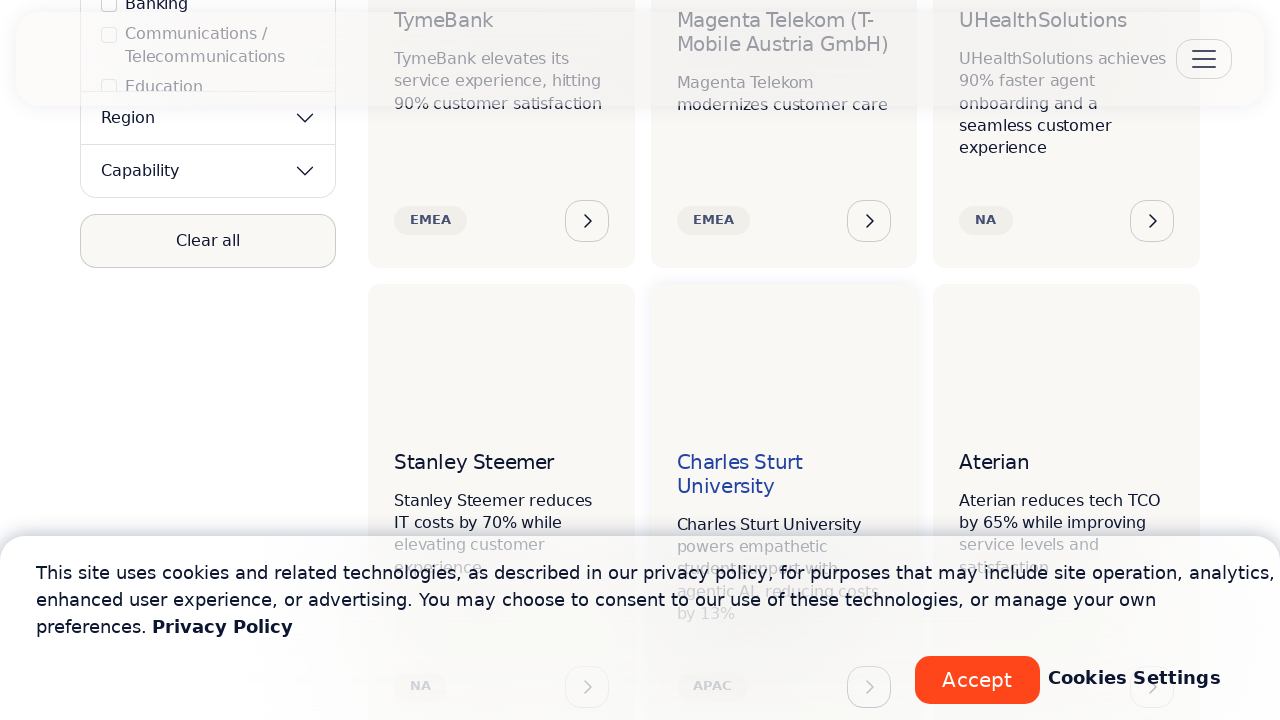

Waited 2 seconds for new content to load
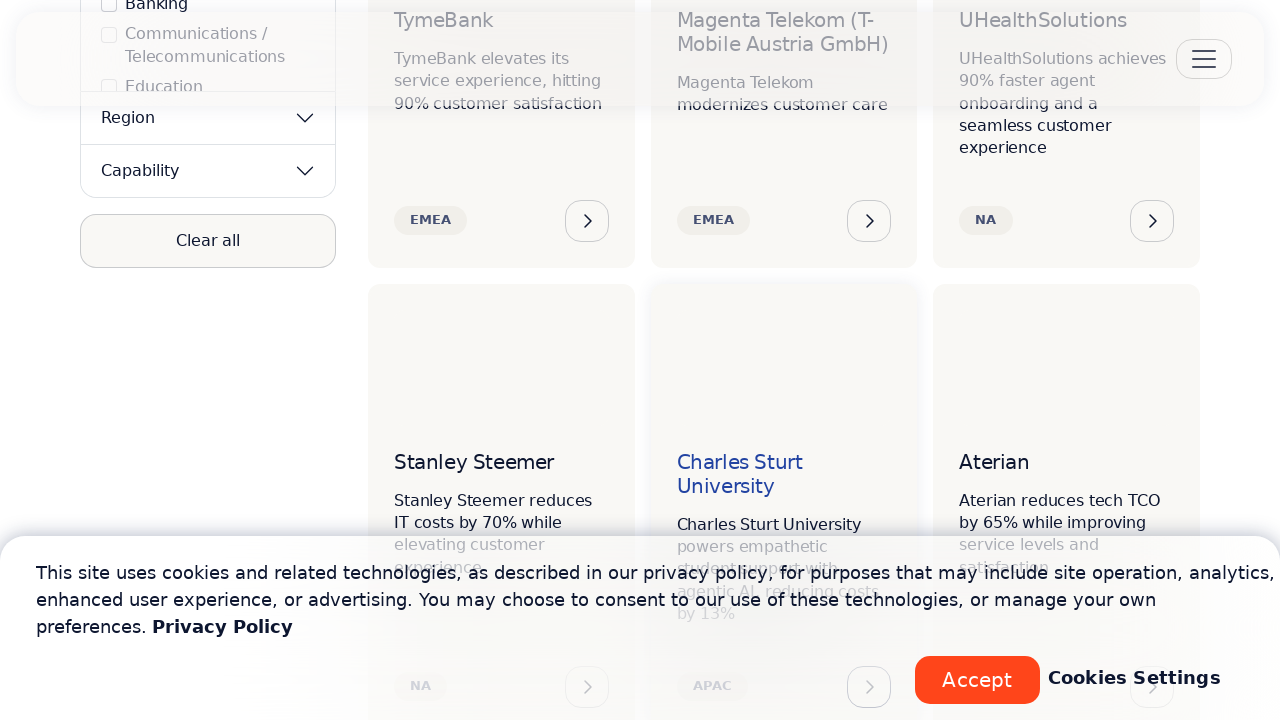

Queried for Load More button
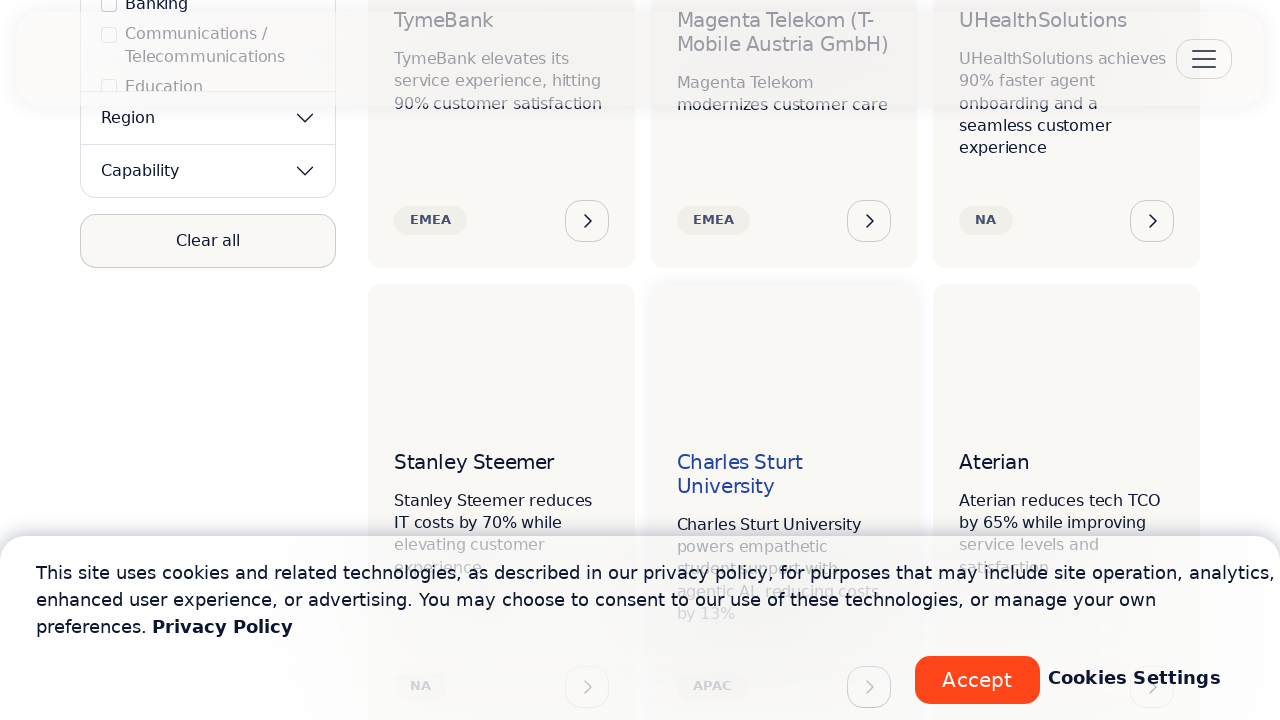

Clicked Load More button to load additional customer story cards
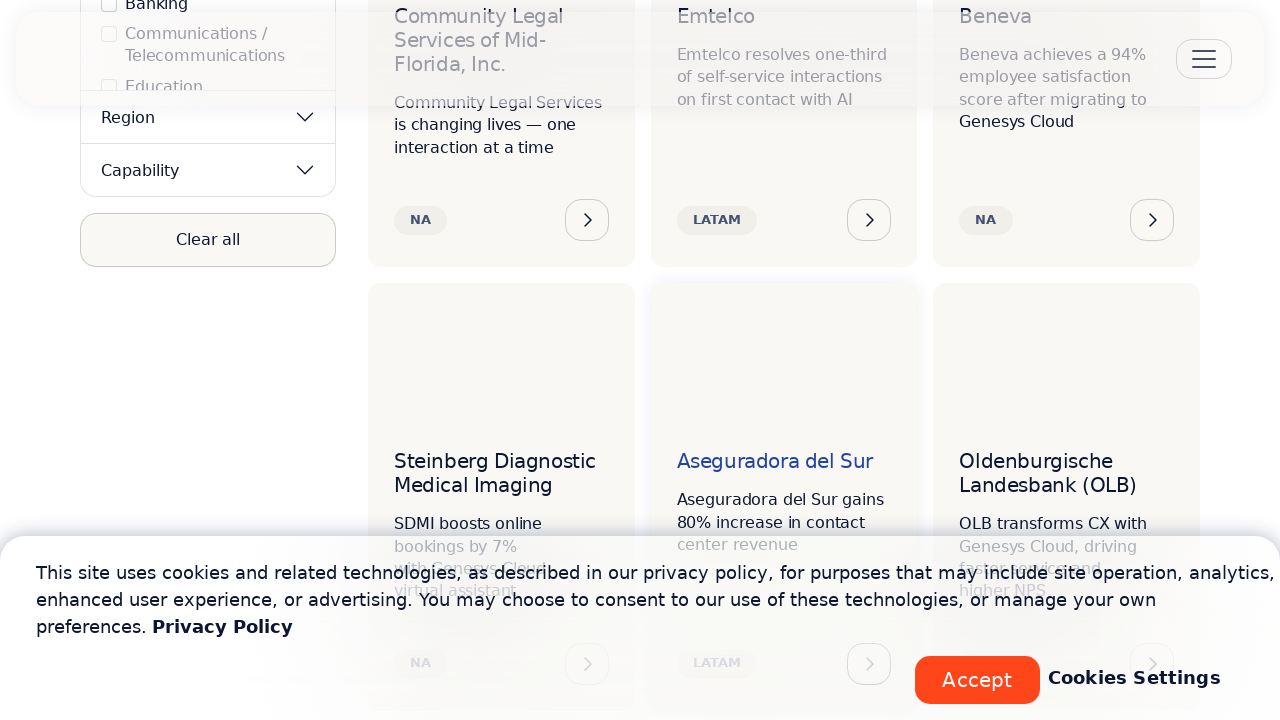

Waited 2 seconds for new content to load
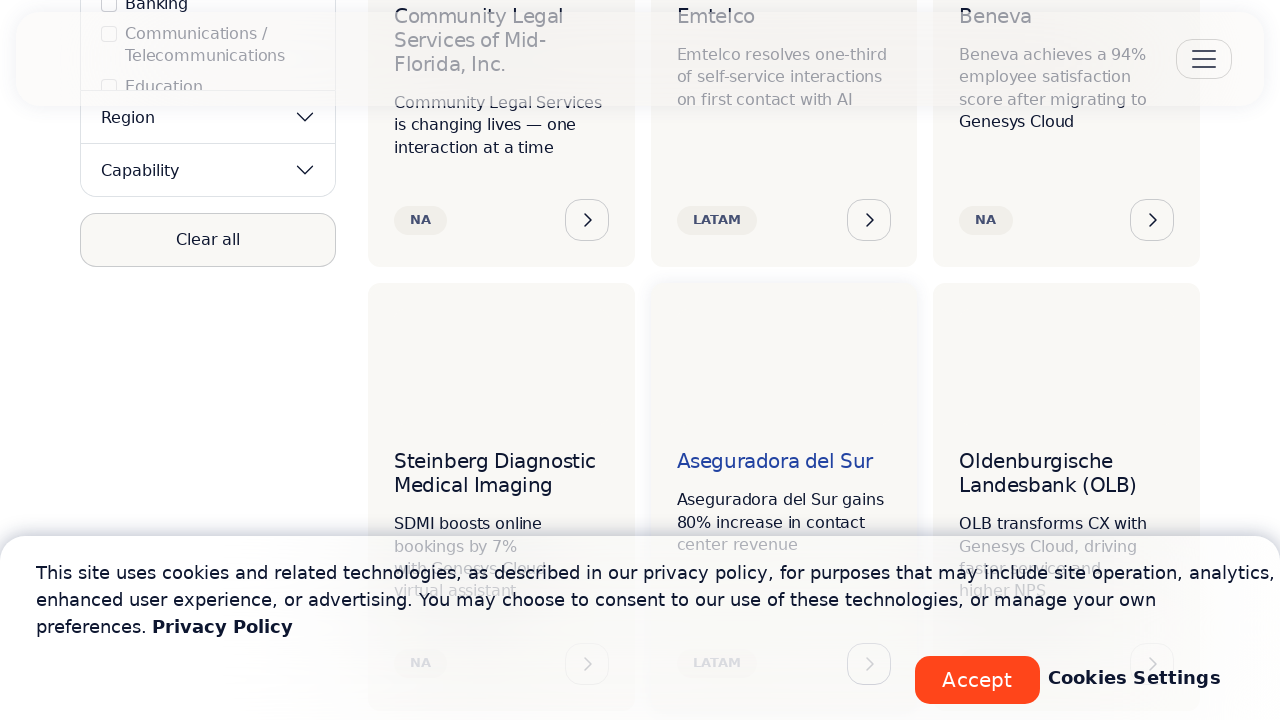

Queried for Load More button
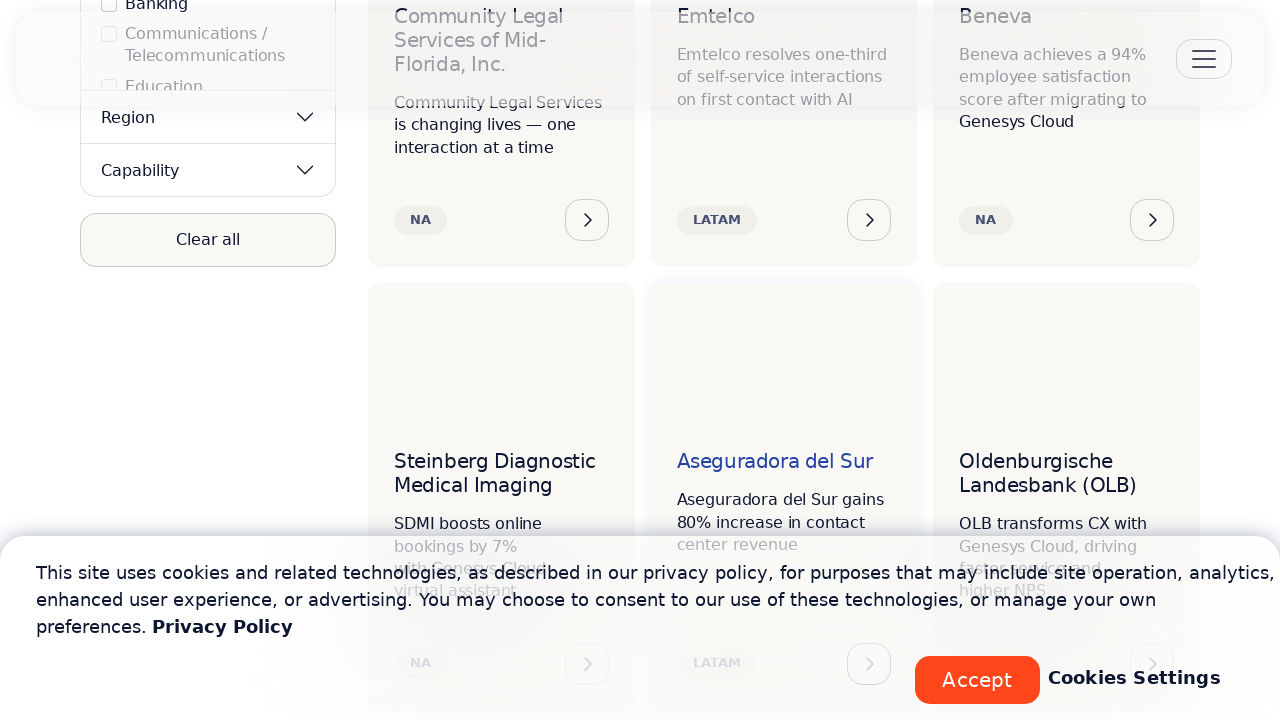

Clicked Load More button to load additional customer story cards
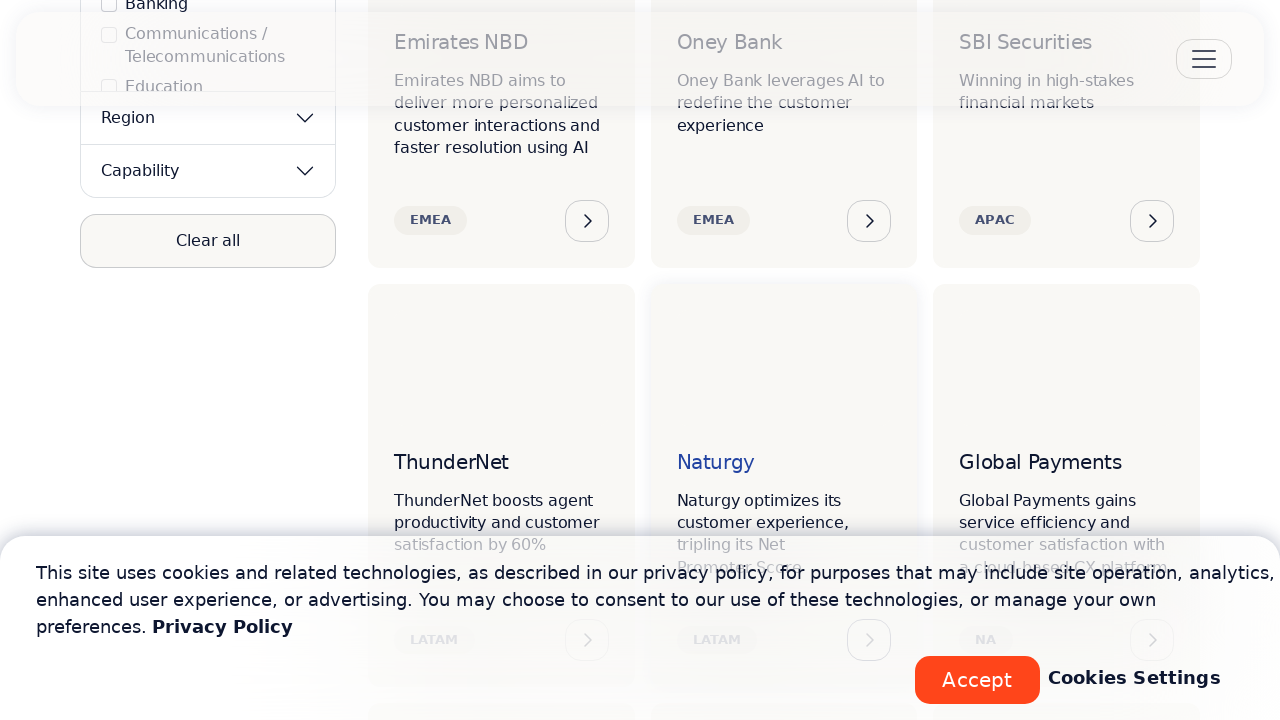

Waited 2 seconds for new content to load
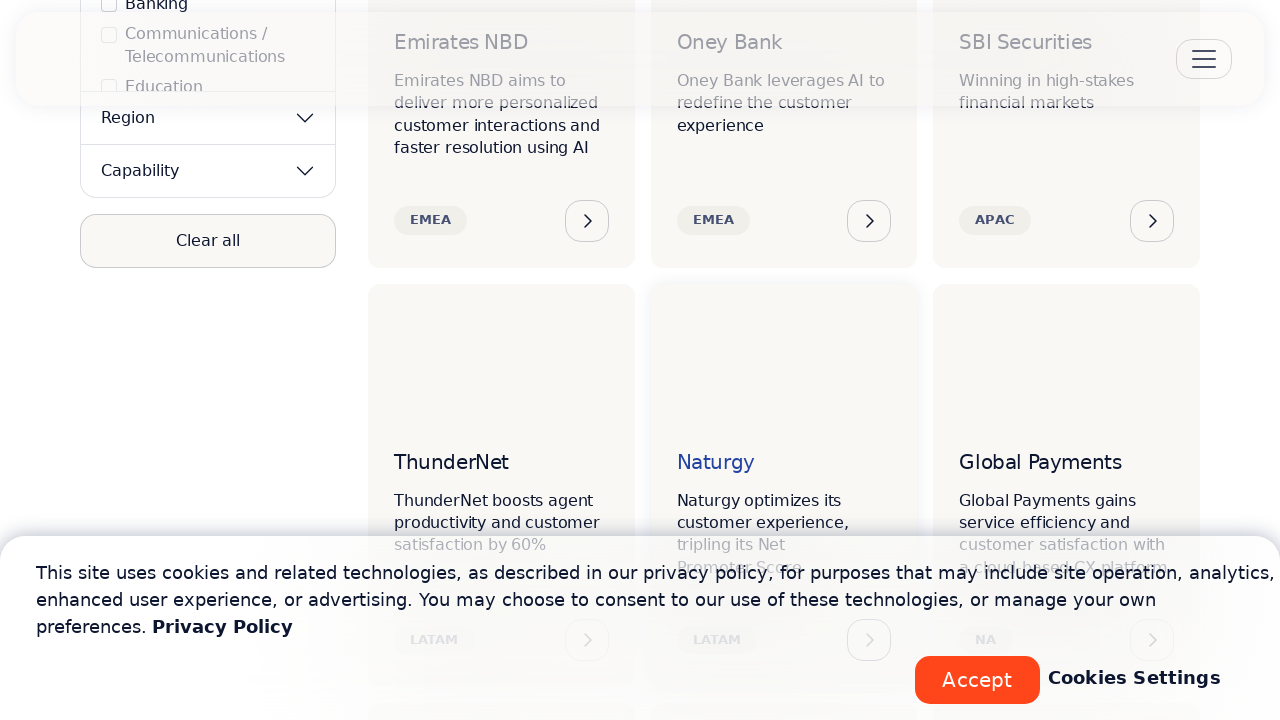

Verified customer story cards are present after pagination
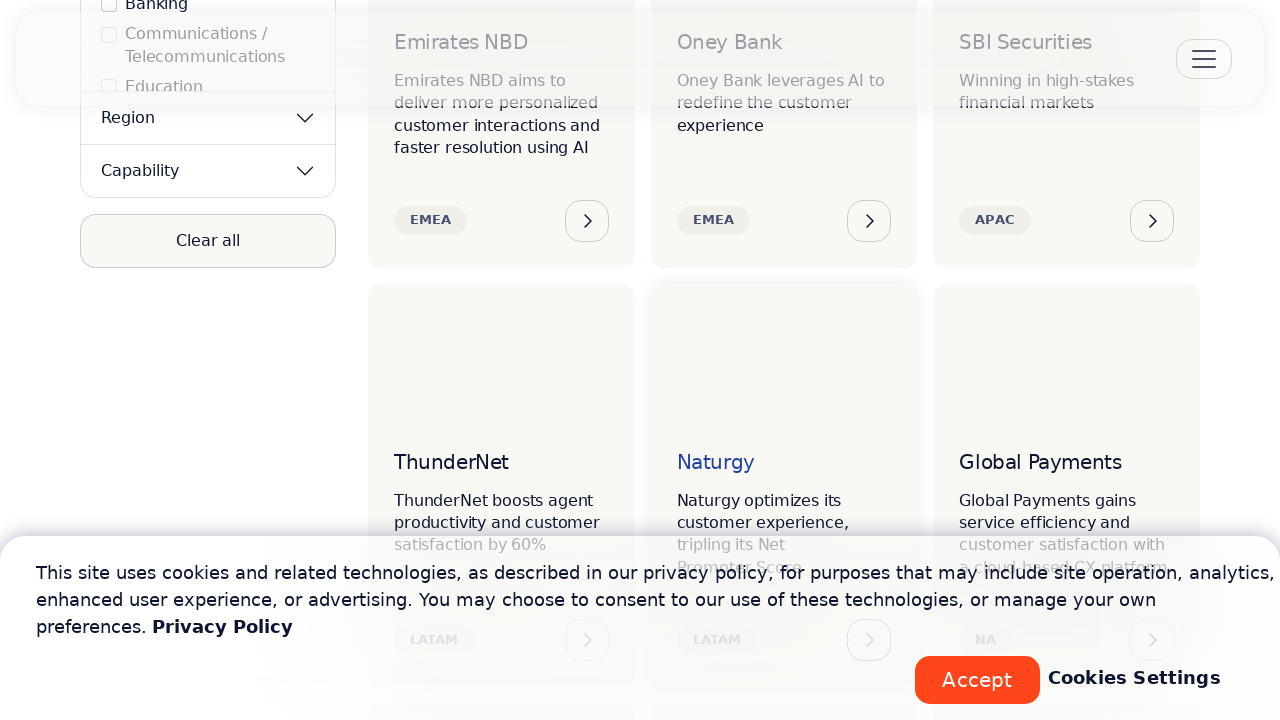

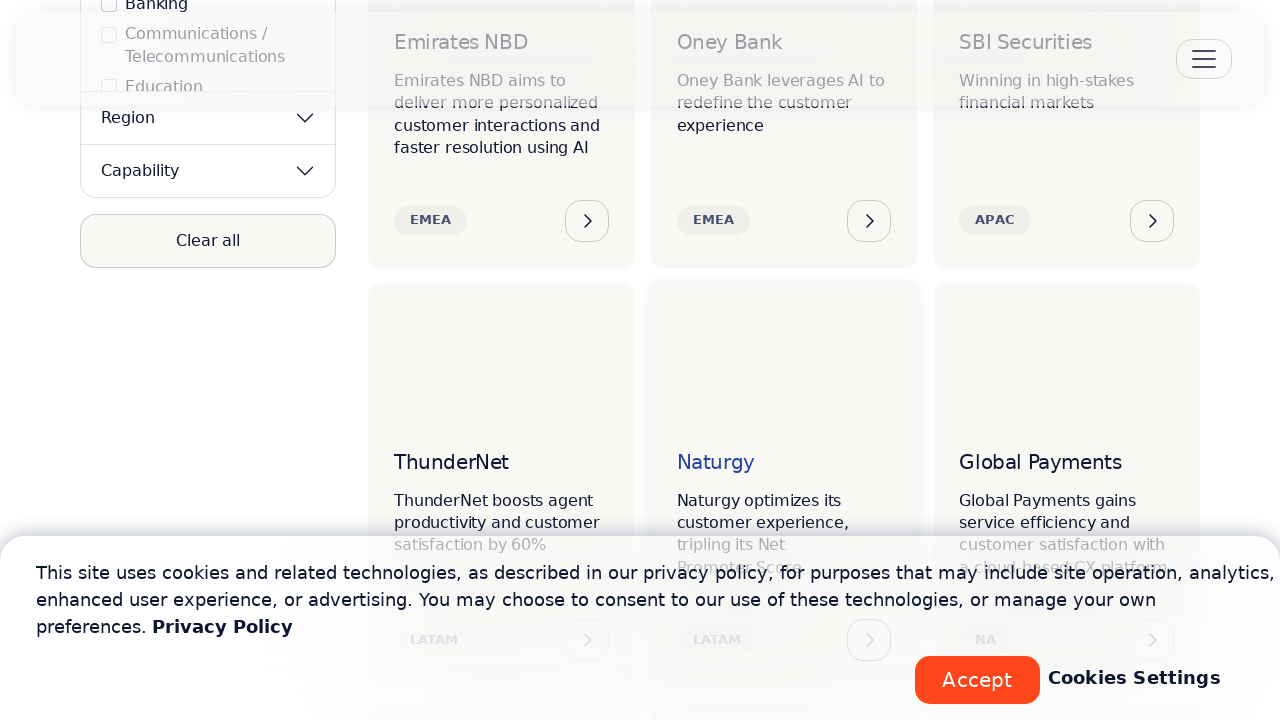